Tests that the browser back button works correctly with filter navigation.

Starting URL: https://demo.playwright.dev/todomvc

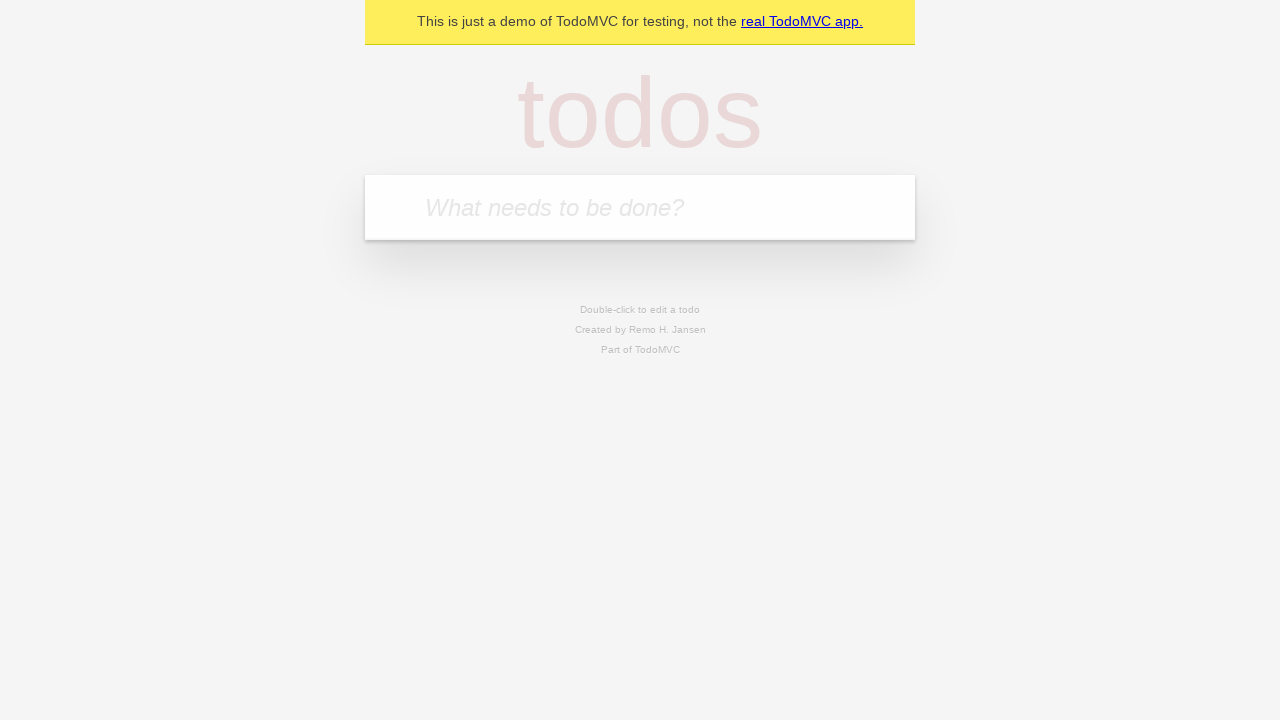

Filled first todo input with 'buy some cheese' on internal:attr=[placeholder="What needs to be done?"i]
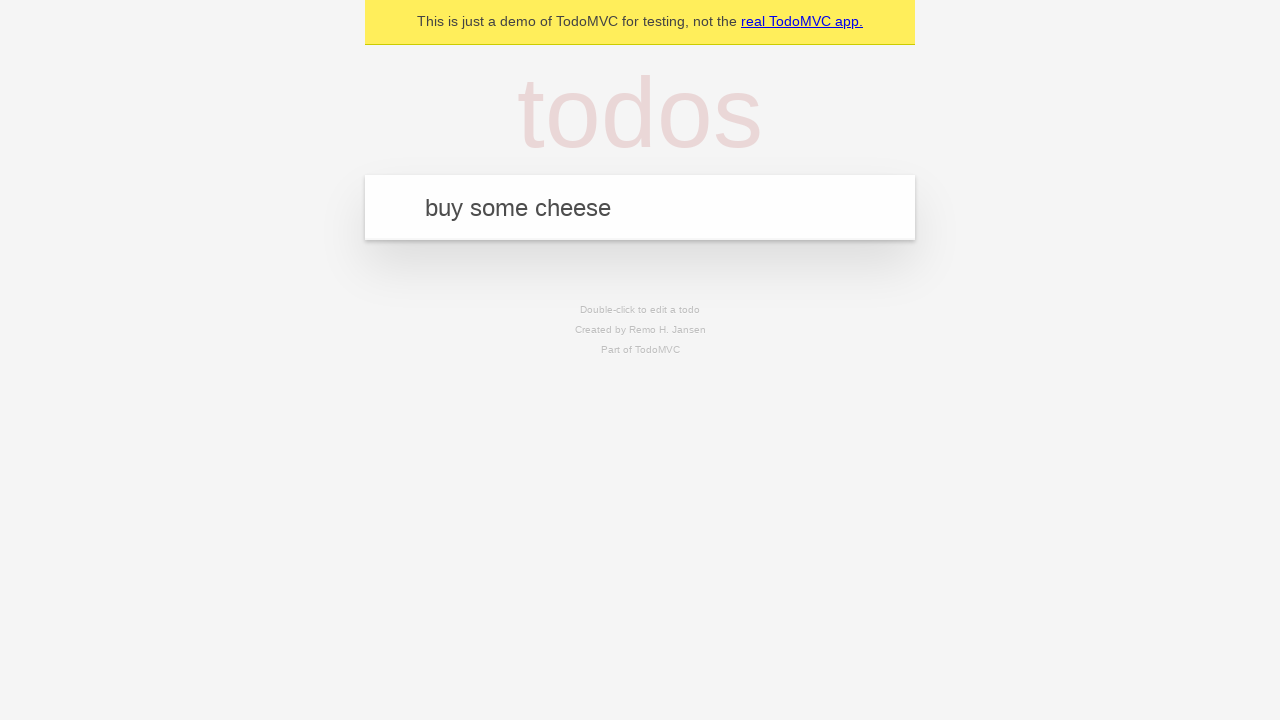

Pressed Enter to create first todo on internal:attr=[placeholder="What needs to be done?"i]
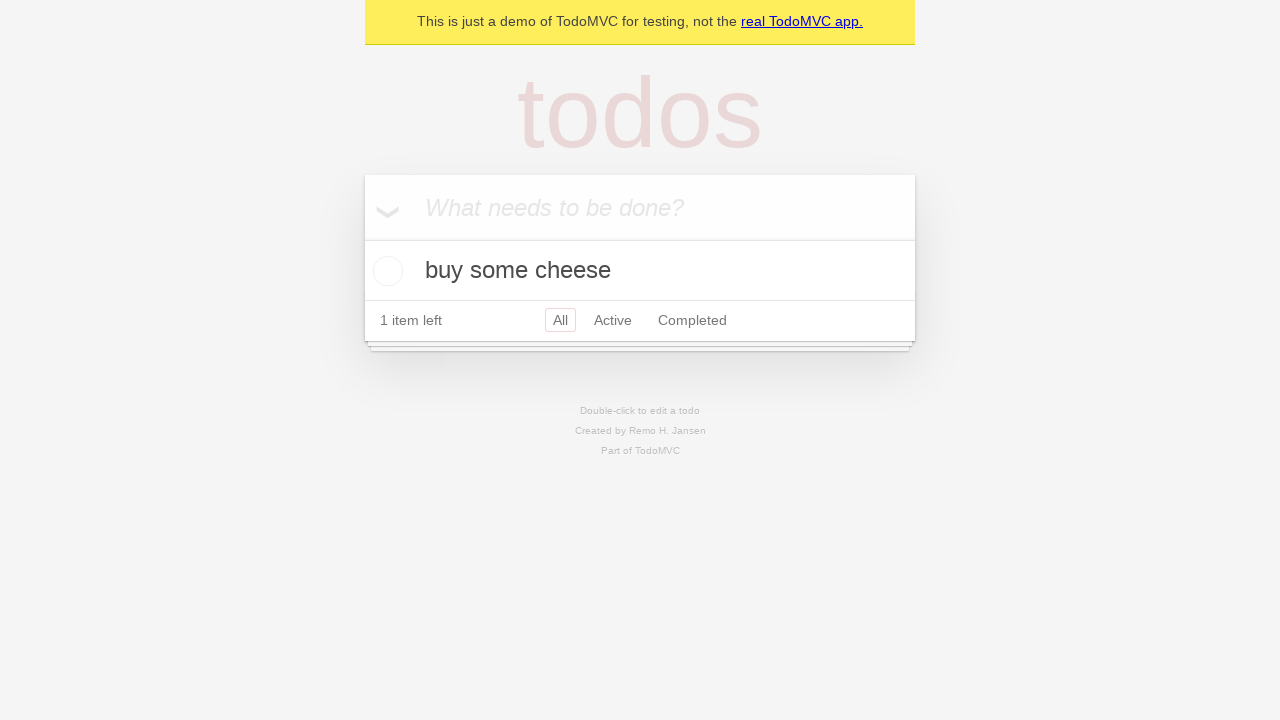

Filled second todo input with 'feed the cat' on internal:attr=[placeholder="What needs to be done?"i]
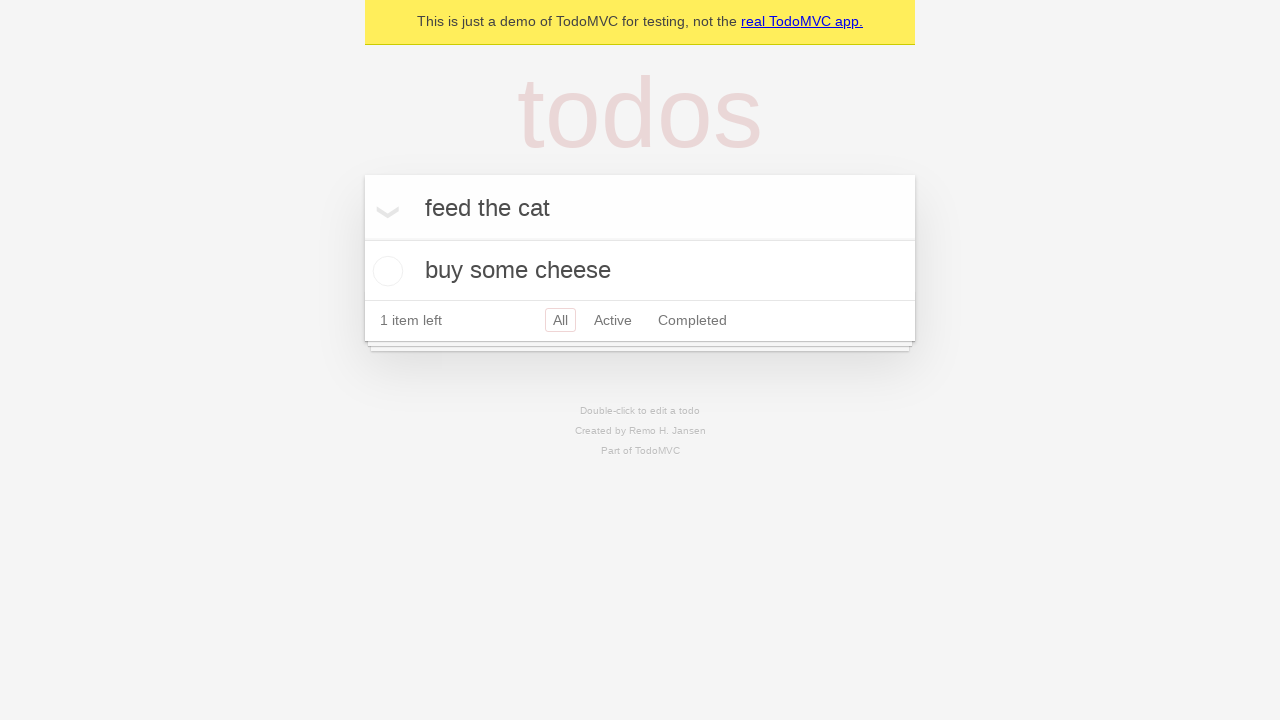

Pressed Enter to create second todo on internal:attr=[placeholder="What needs to be done?"i]
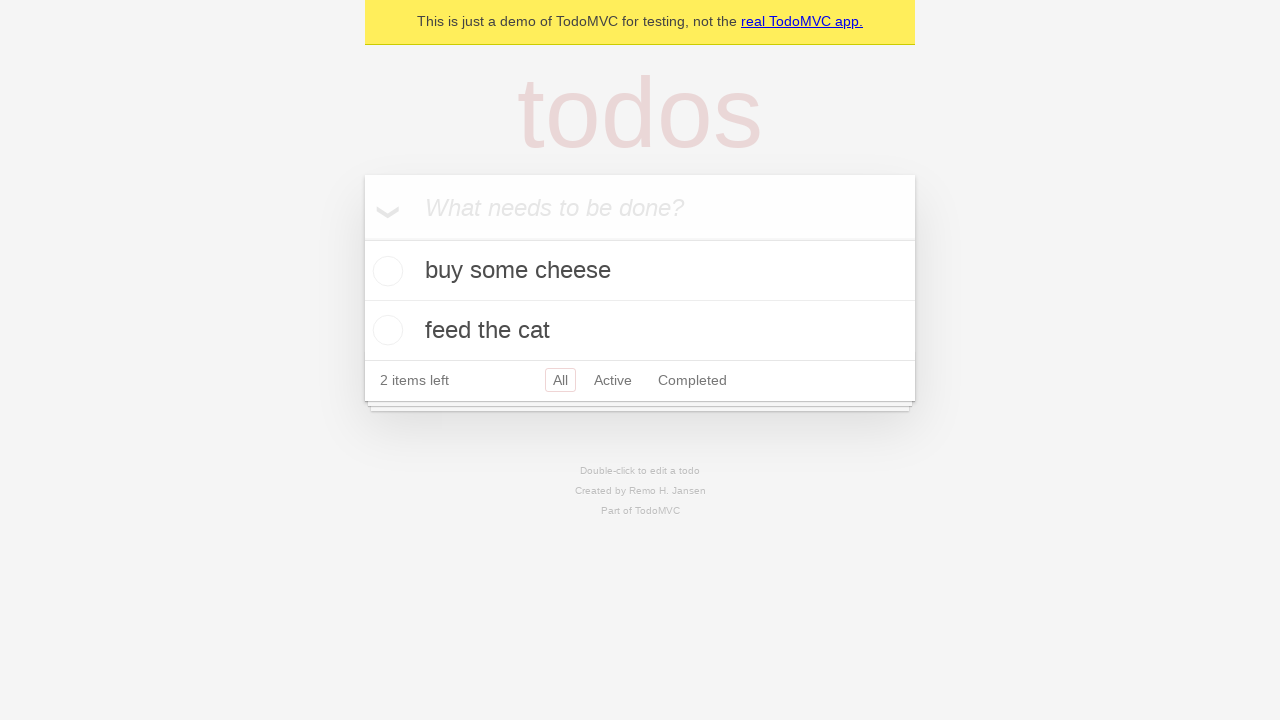

Filled third todo input with 'book a doctors appointment' on internal:attr=[placeholder="What needs to be done?"i]
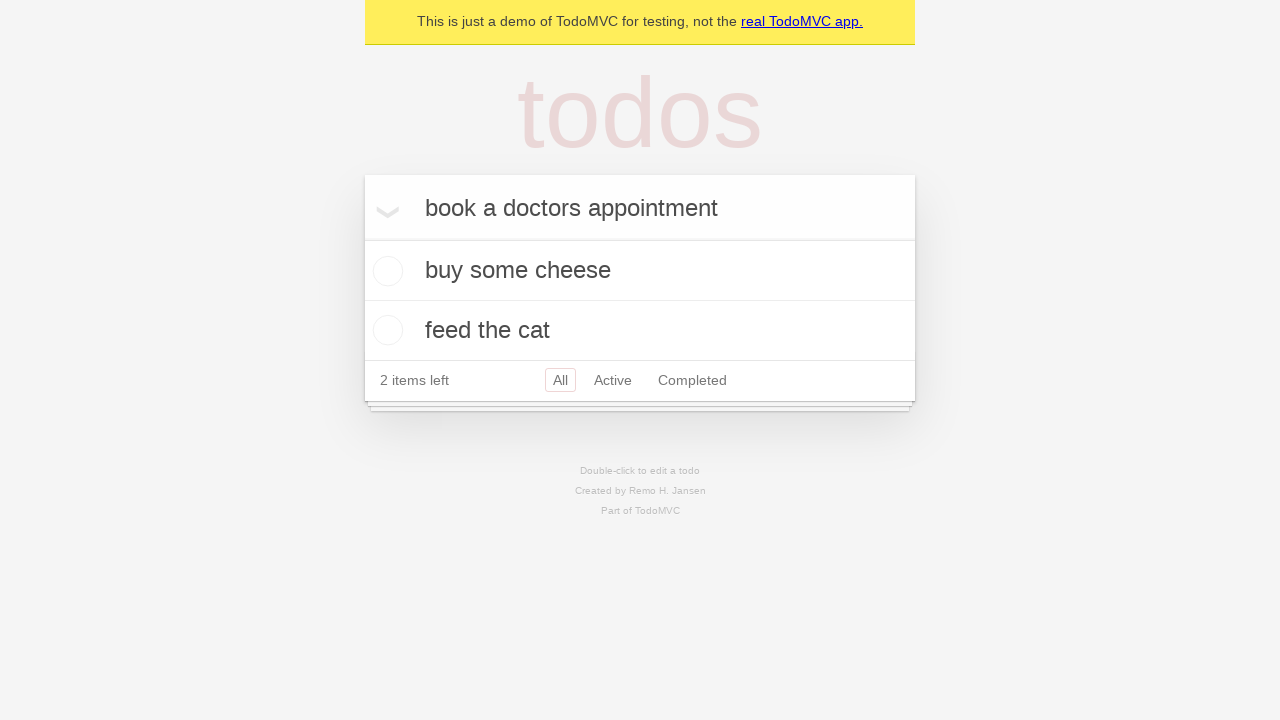

Pressed Enter to create third todo on internal:attr=[placeholder="What needs to be done?"i]
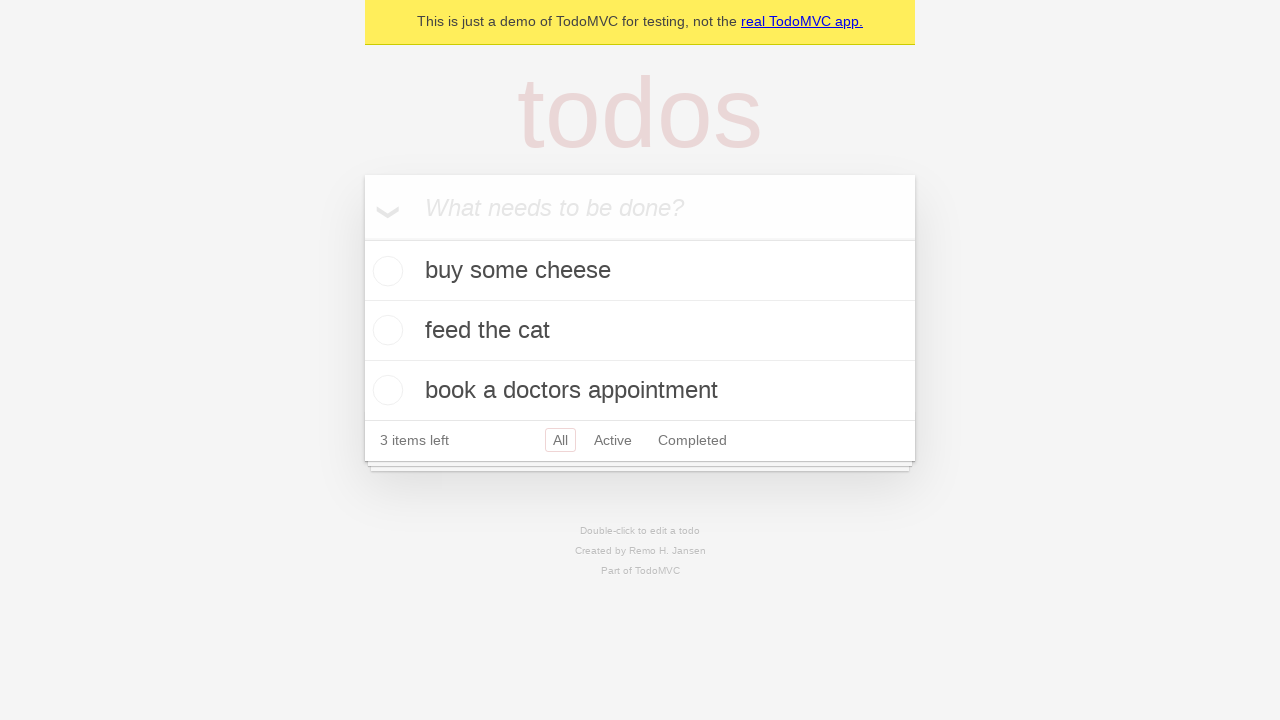

Checked the second todo item at (385, 330) on internal:testid=[data-testid="todo-item"s] >> nth=1 >> internal:role=checkbox
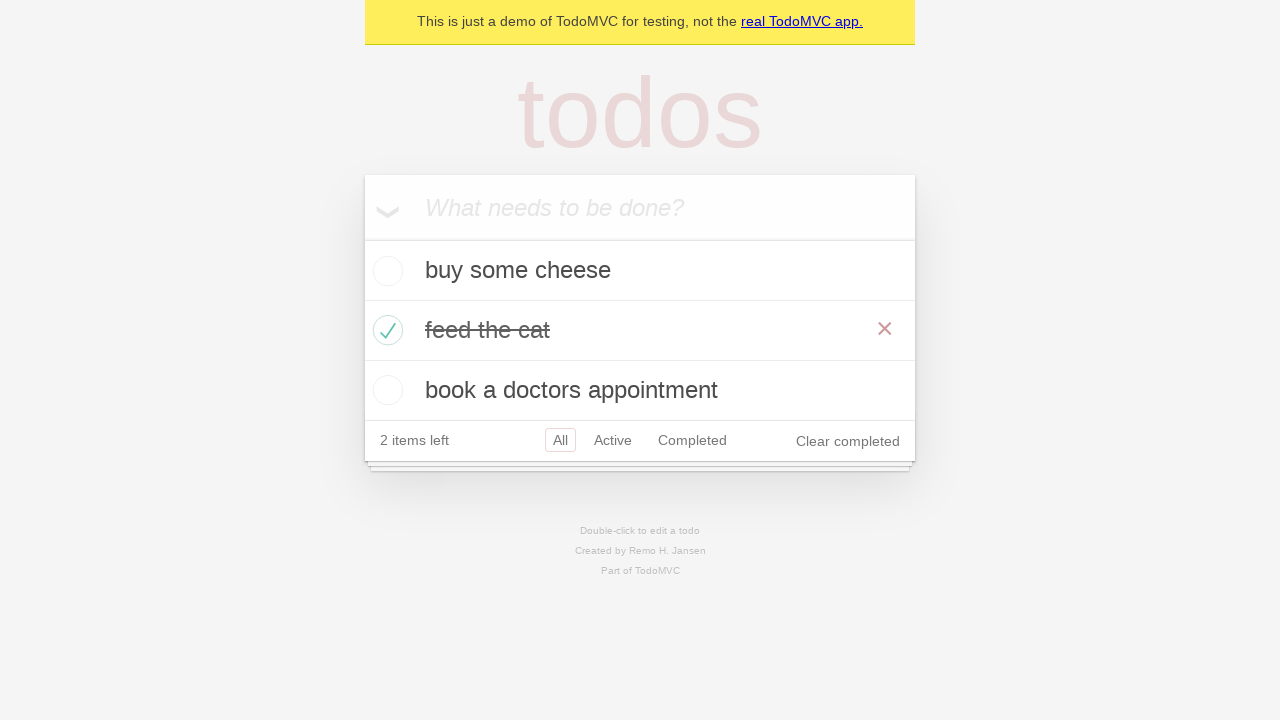

Clicked 'All' filter link at (560, 440) on internal:role=link[name="All"i]
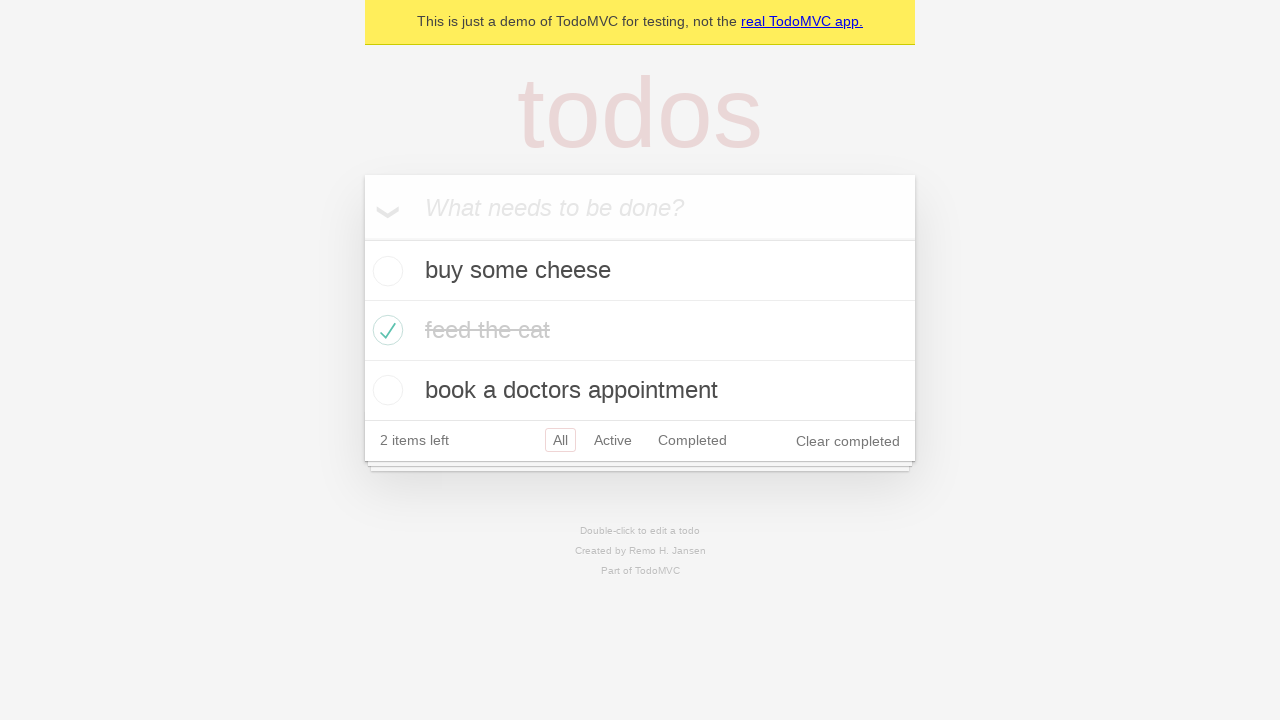

Clicked 'Active' filter link at (613, 440) on internal:role=link[name="Active"i]
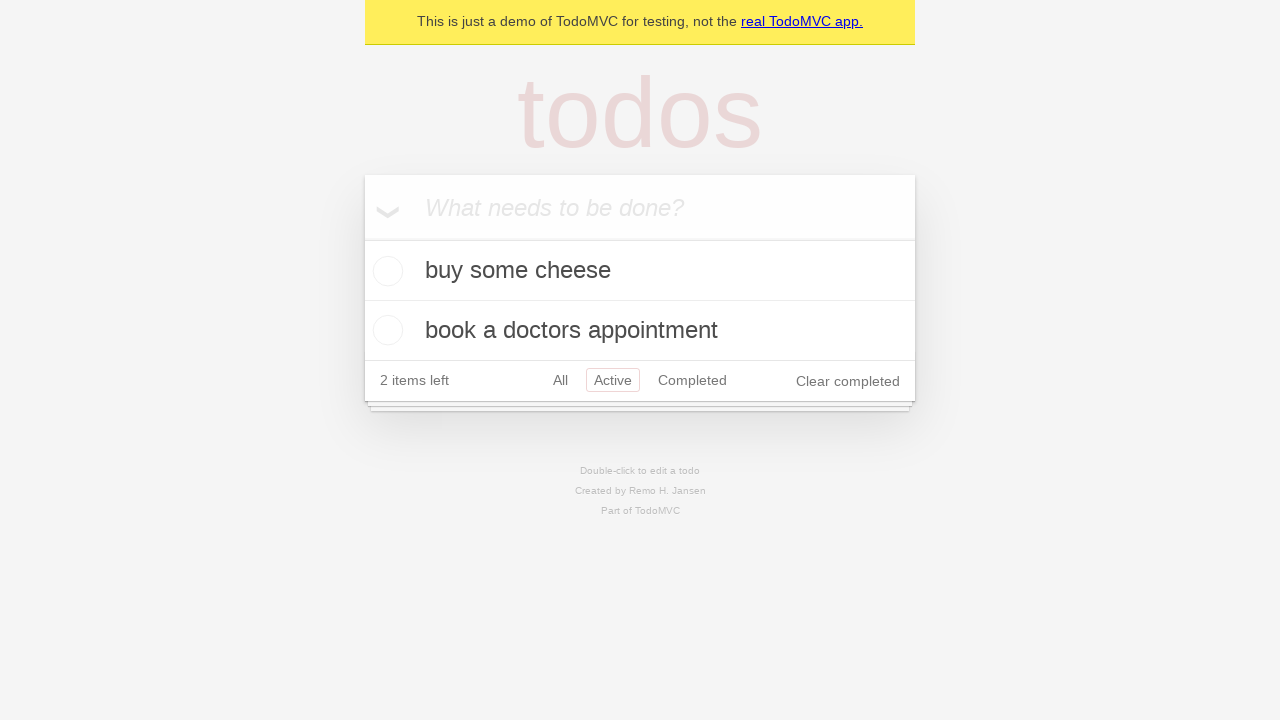

Clicked 'Completed' filter link at (692, 380) on internal:role=link[name="Completed"i]
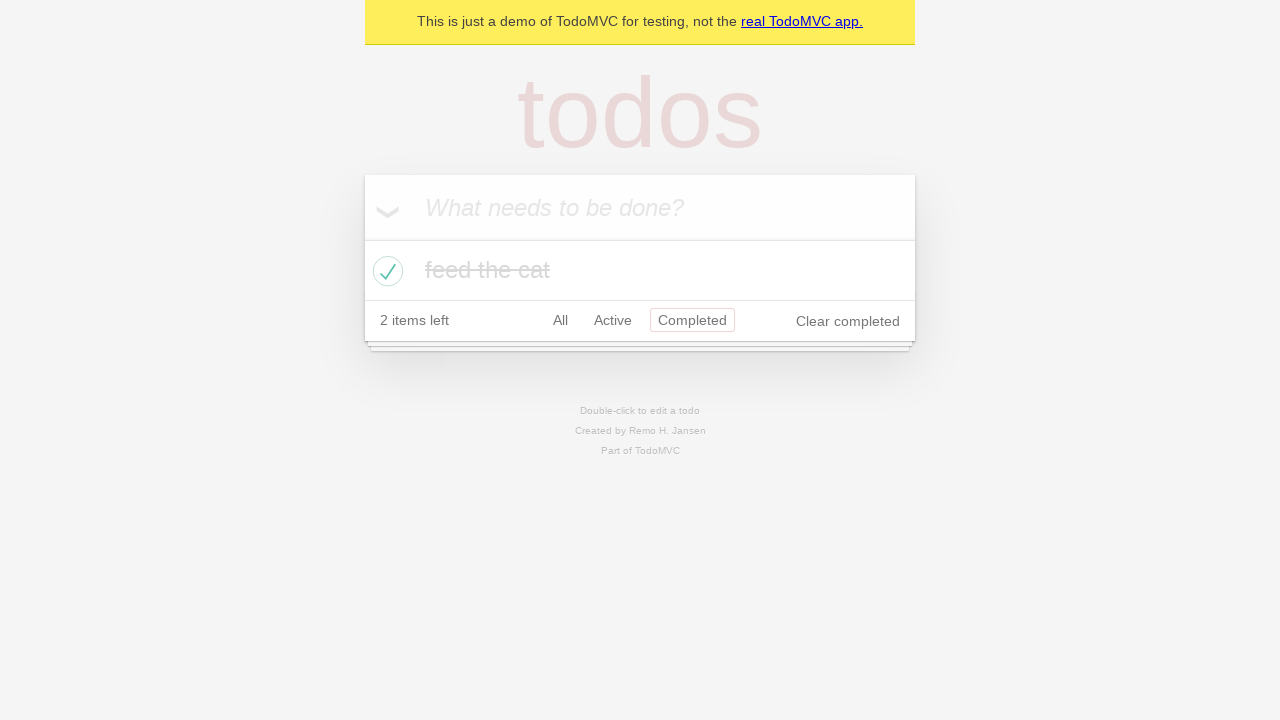

Clicked browser back button to return from Completed filter
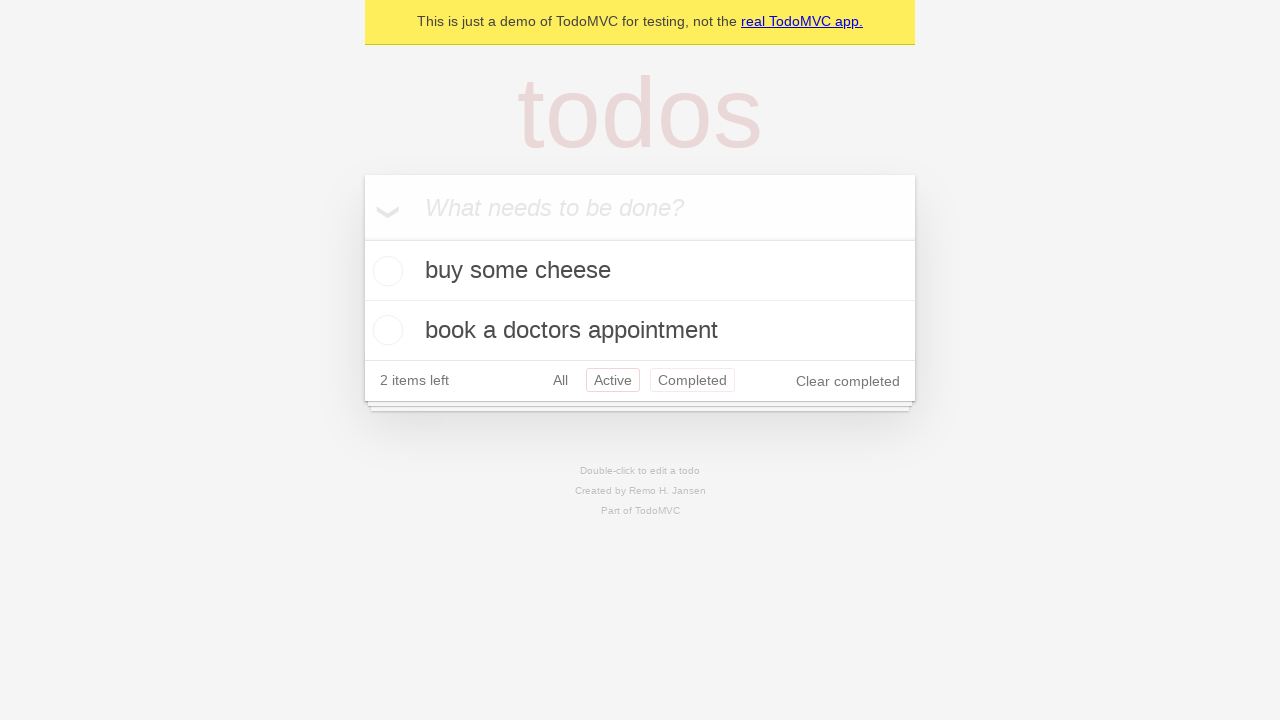

Clicked browser back button to return from Active filter
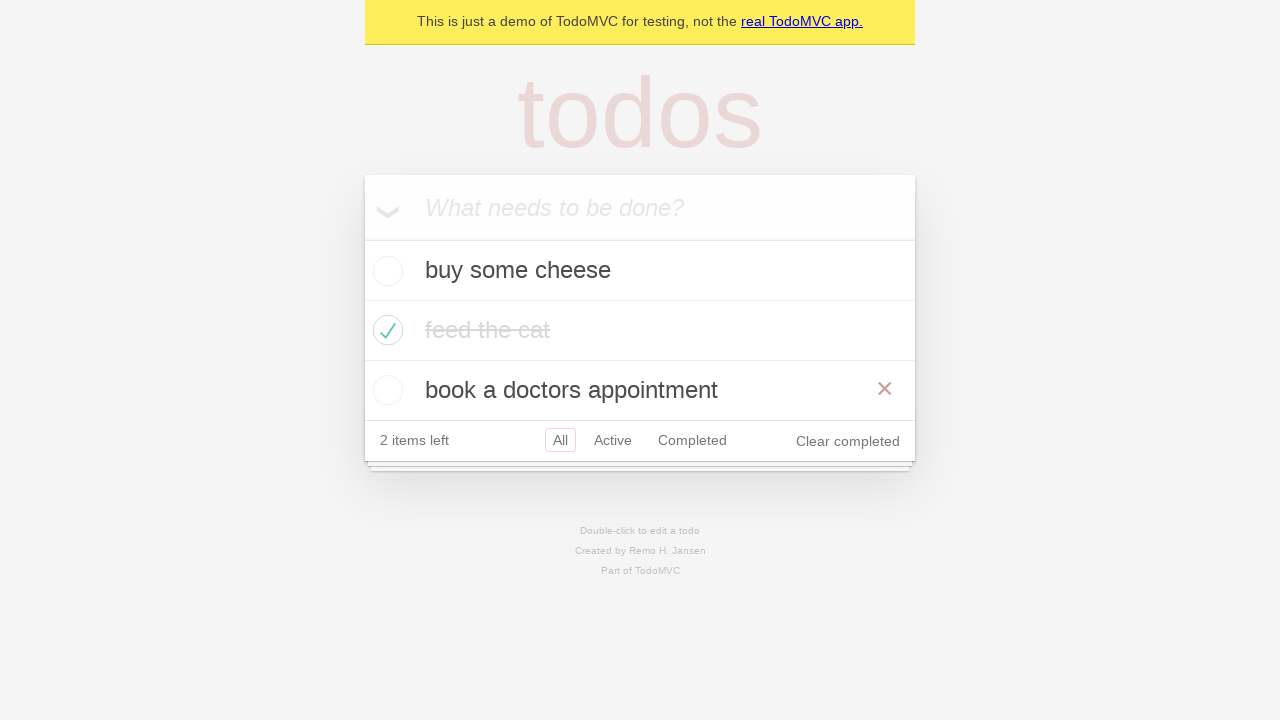

Verified todo items are displayed after back button navigation
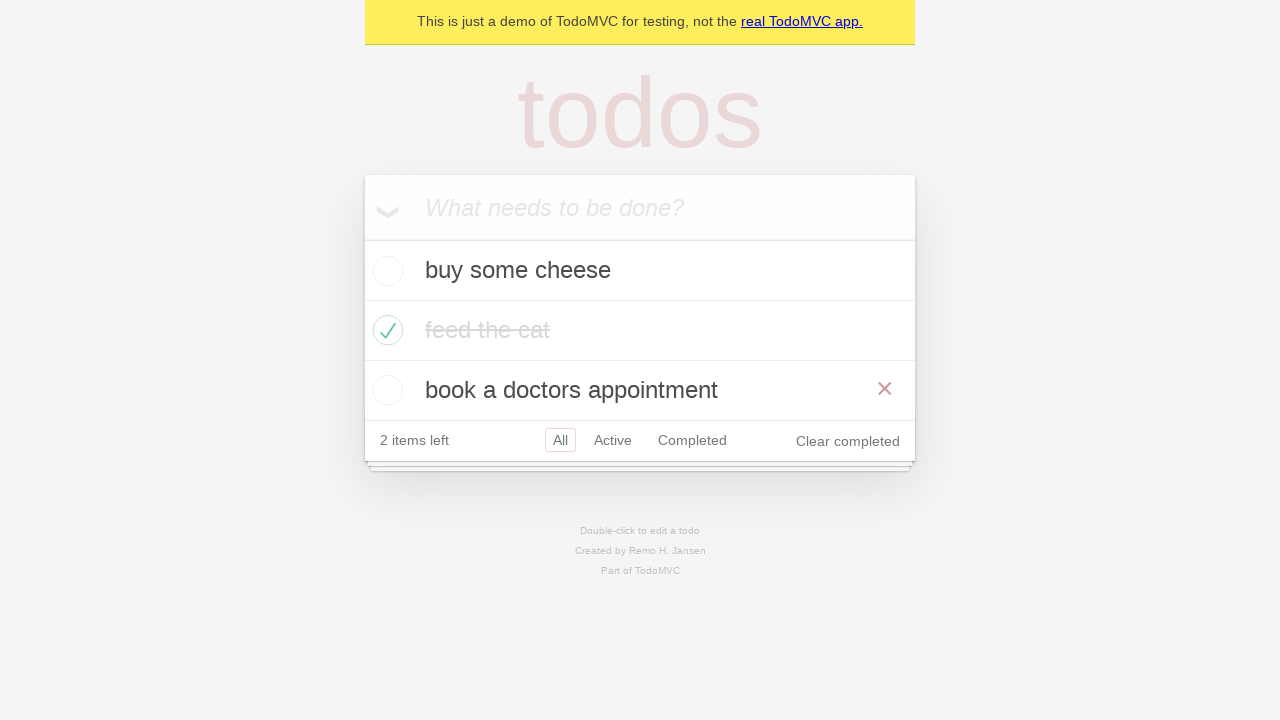

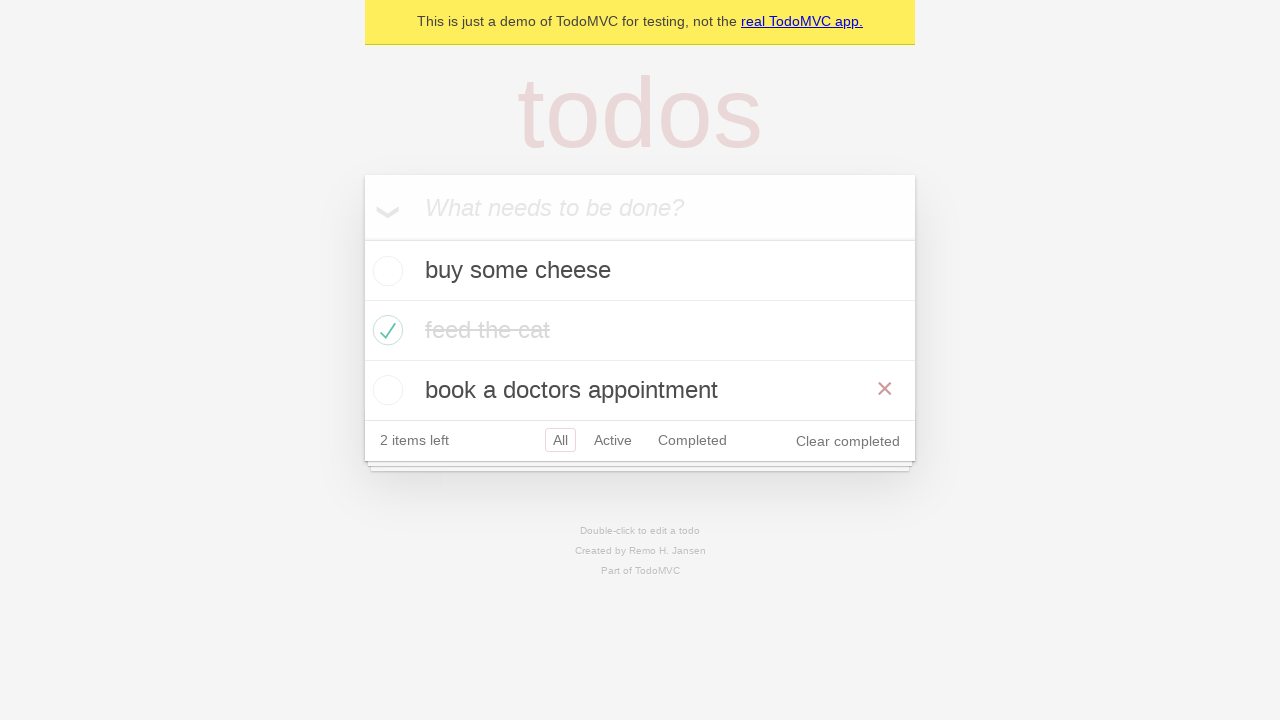